Tests drag and drop functionality on jQuery UI demo page by dragging an element from source to destination

Starting URL: https://jqueryui.com/droppable/

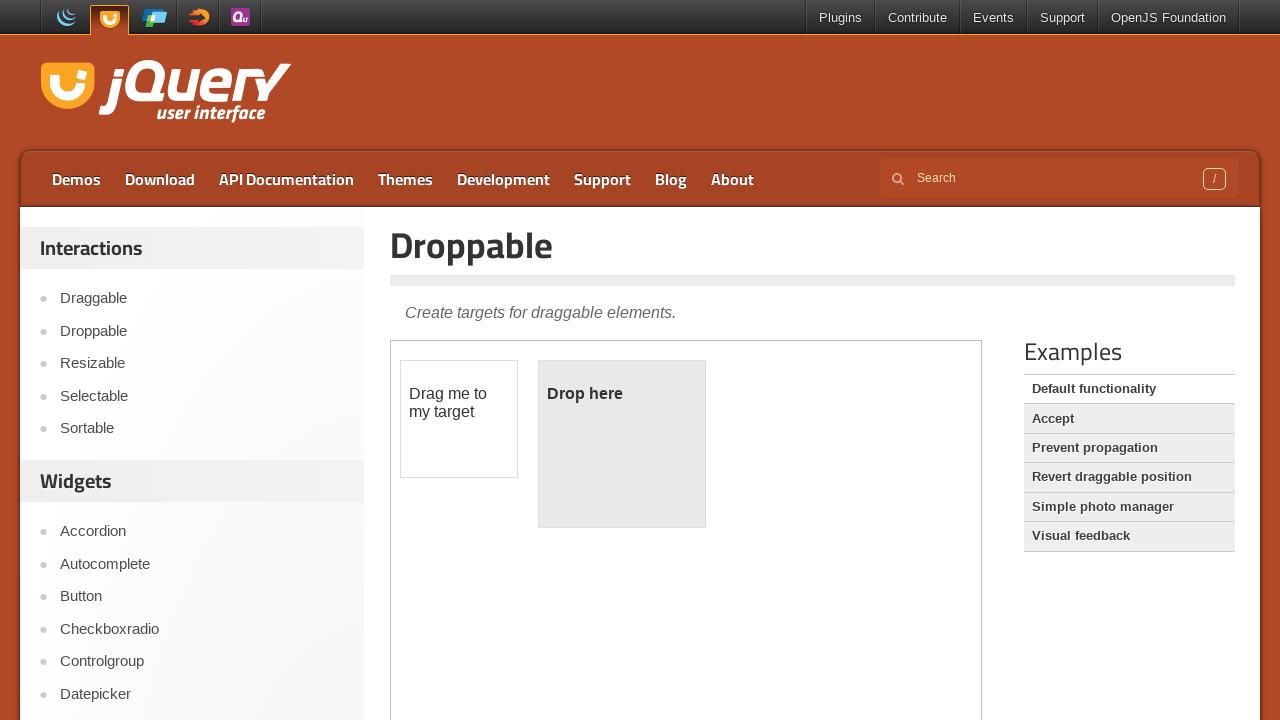

Located the iframe containing the drag and drop demo
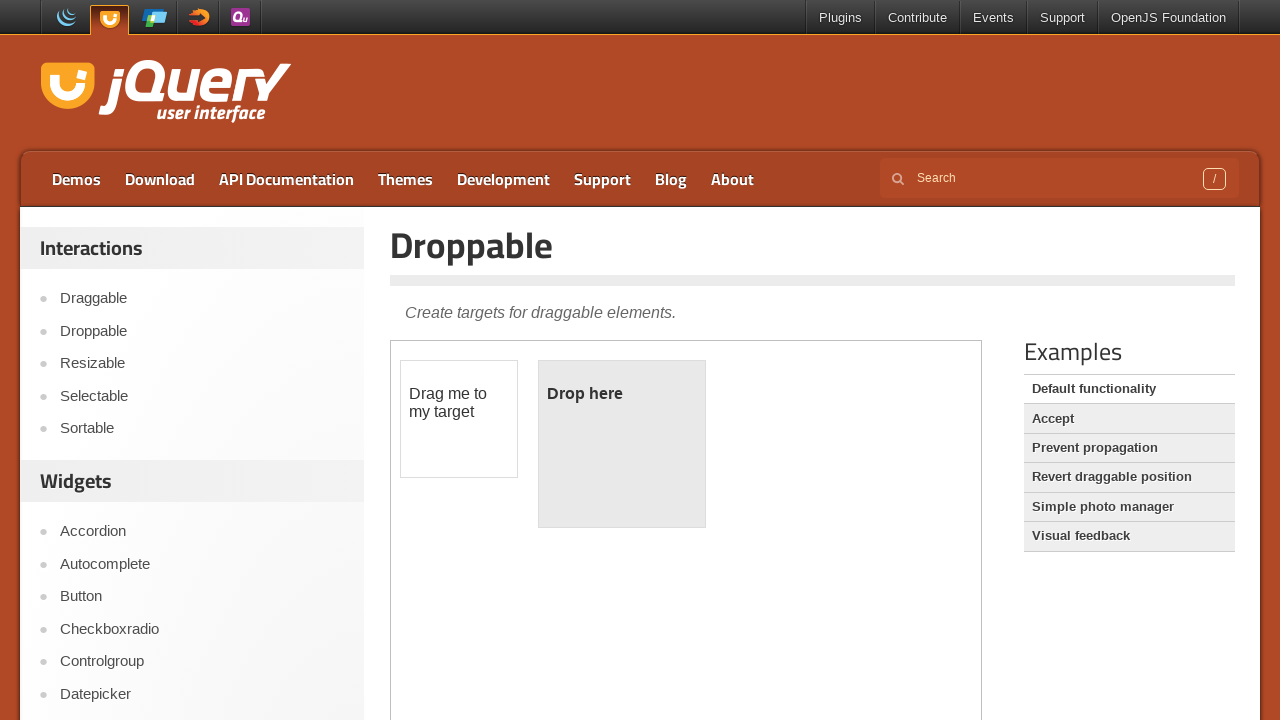

Located the draggable source element
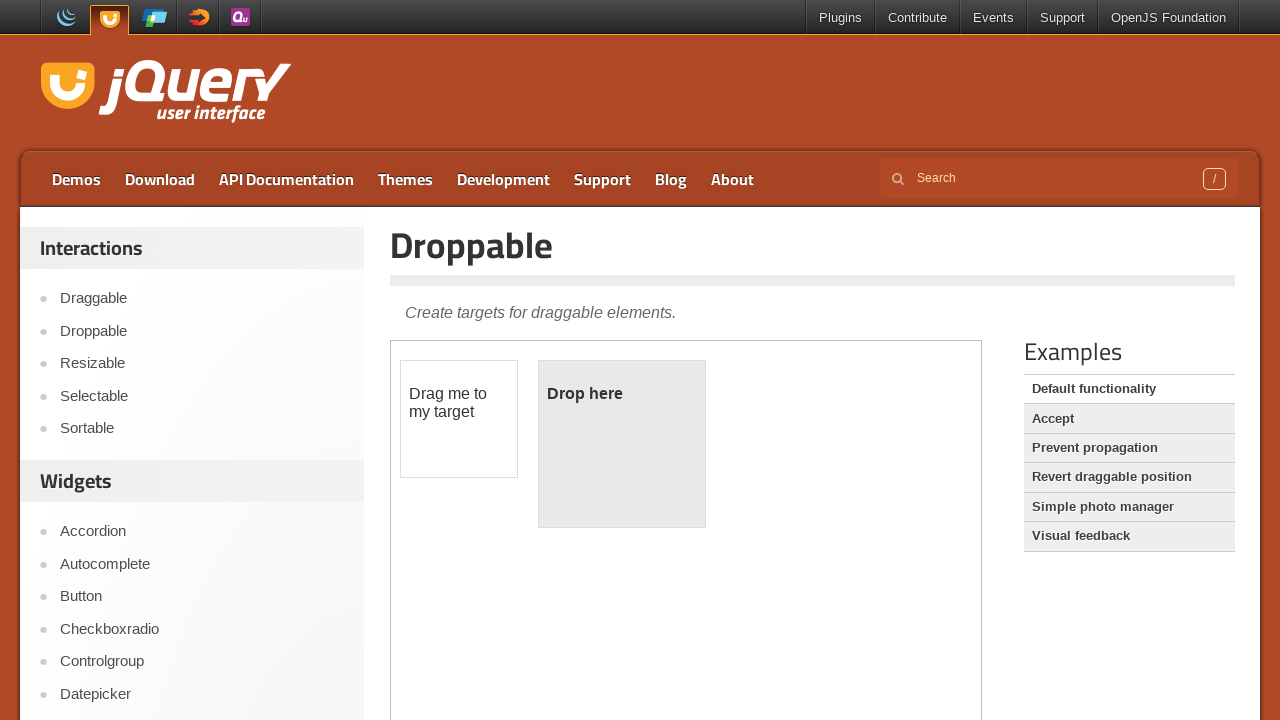

Located the droppable destination element
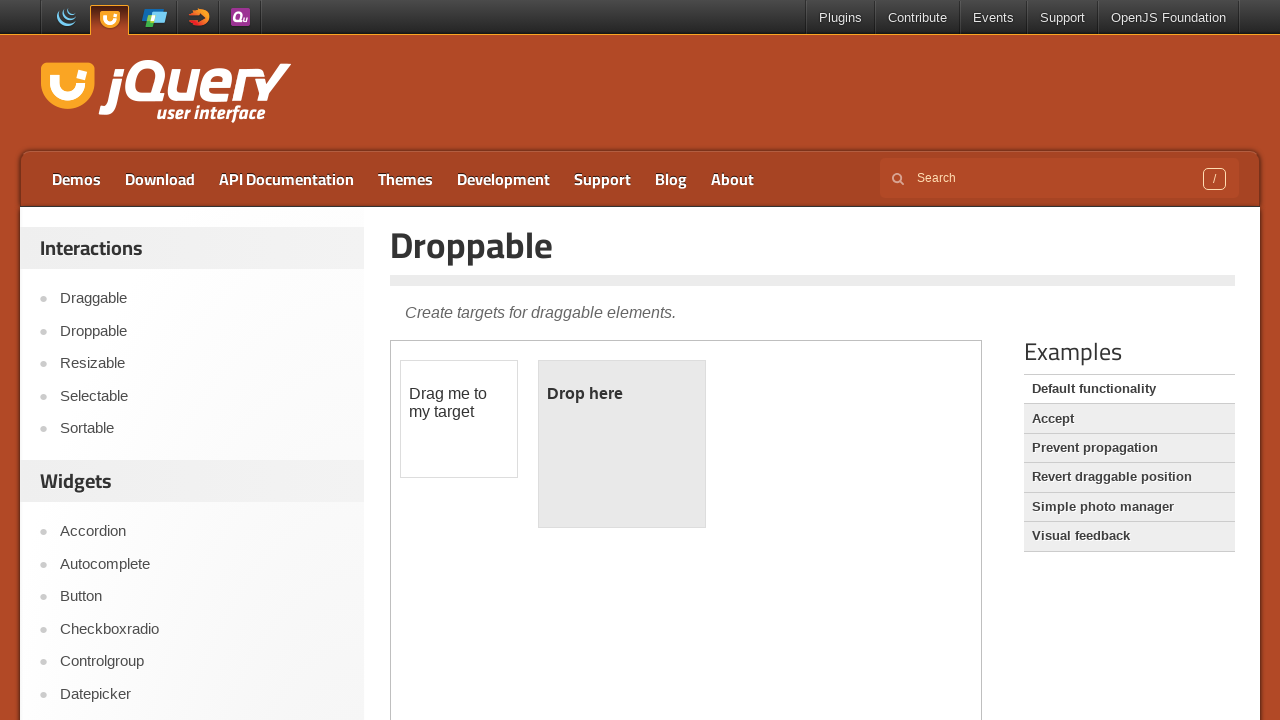

Dragged the source element to the destination element at (622, 444)
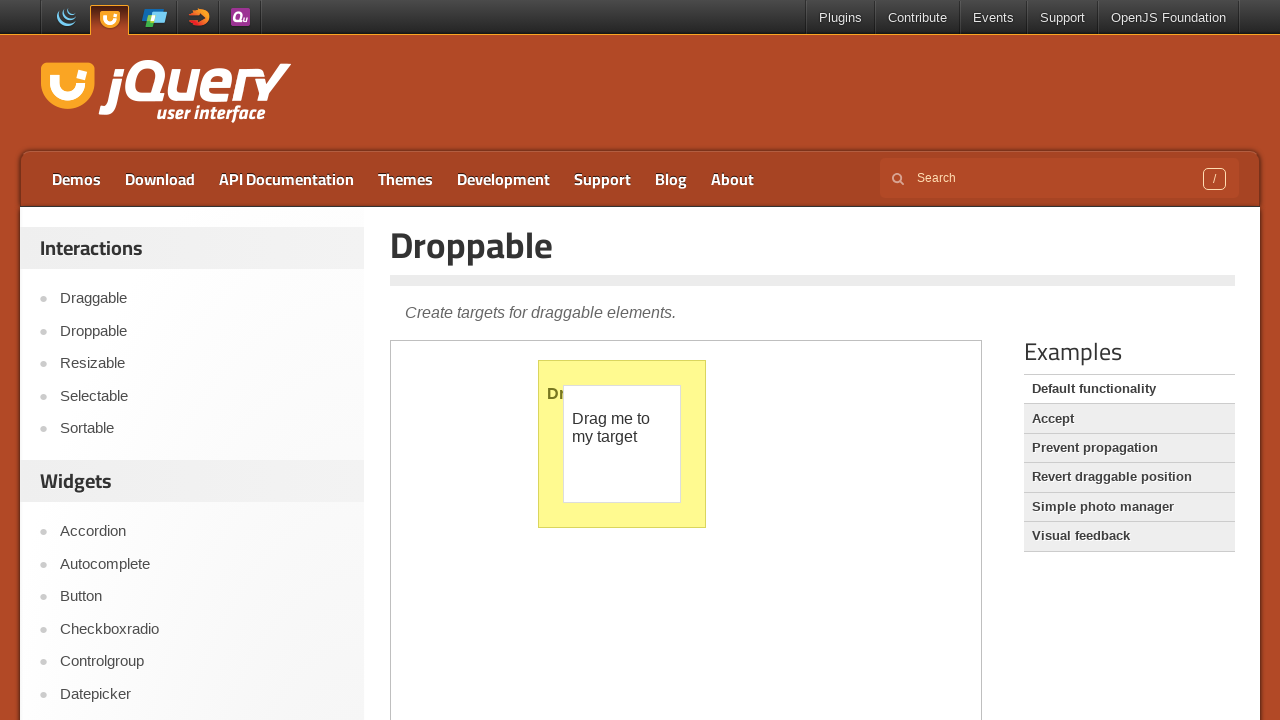

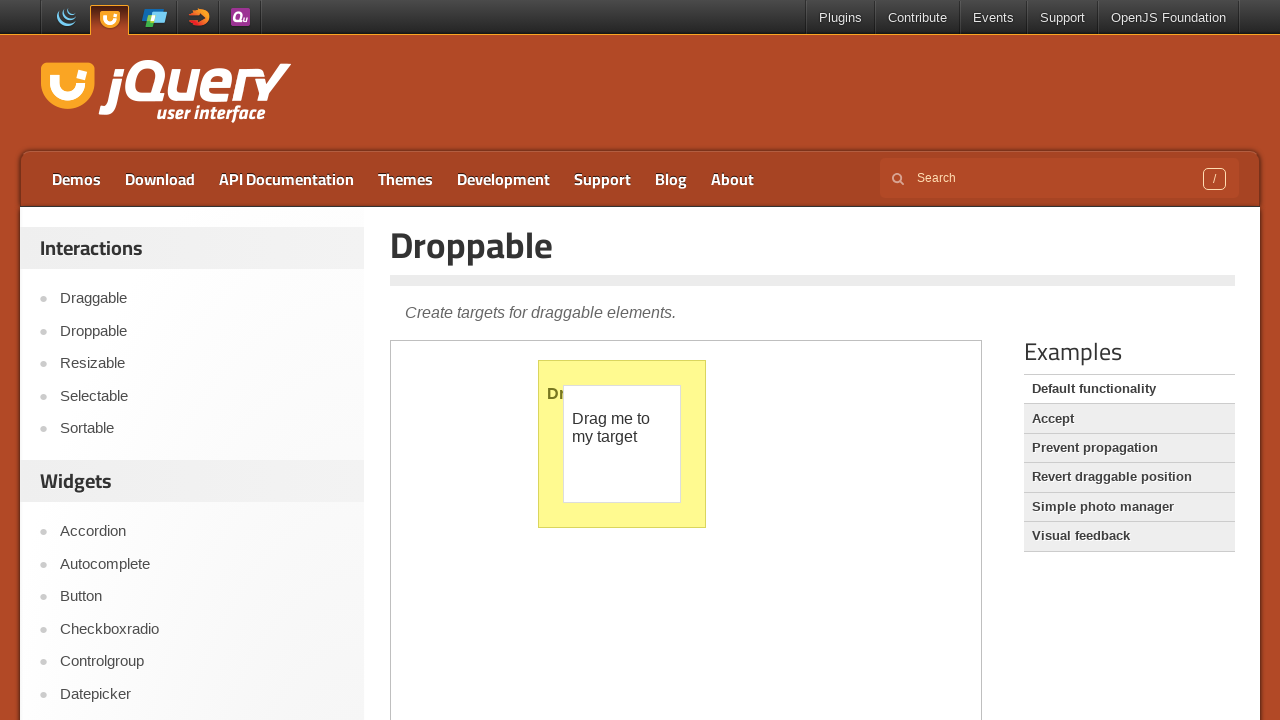